Tests simple JavaScript alert by clicking a button to trigger the alert and accepting it

Starting URL: http://demo.automationtesting.in/Alerts.html

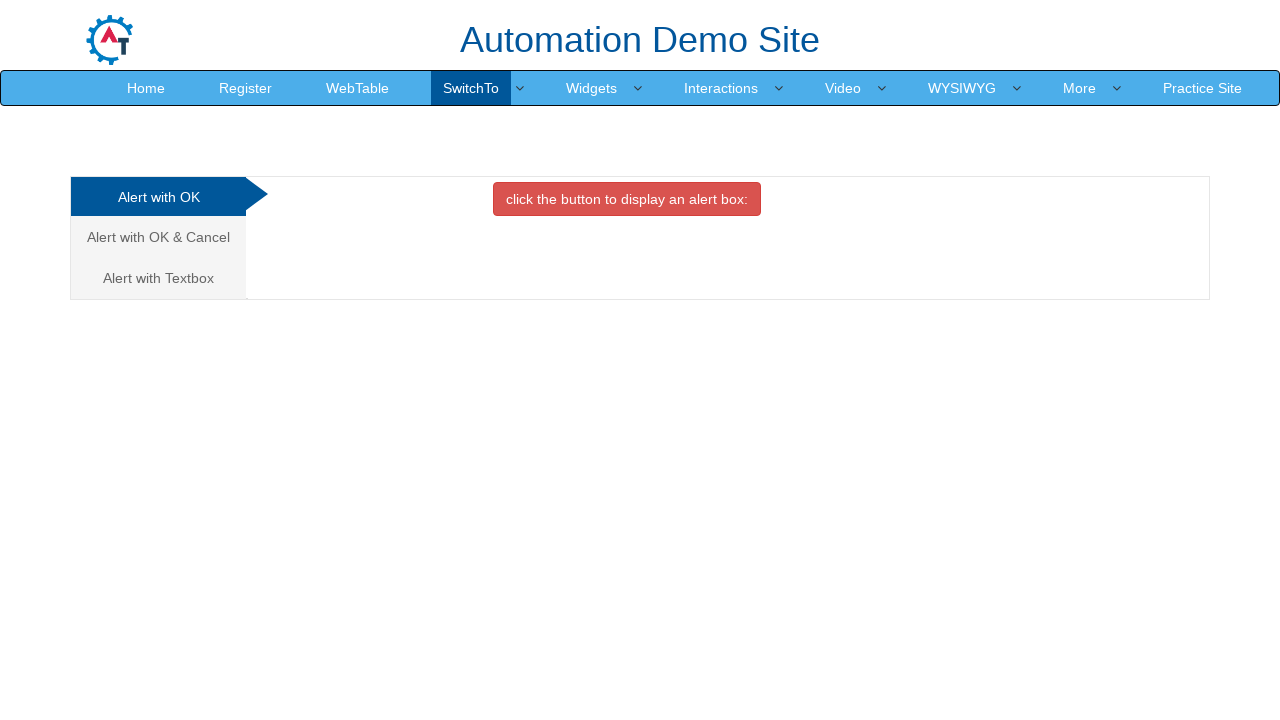

Clicked button to trigger simple JavaScript alert at (627, 199) on button.btn.btn-danger
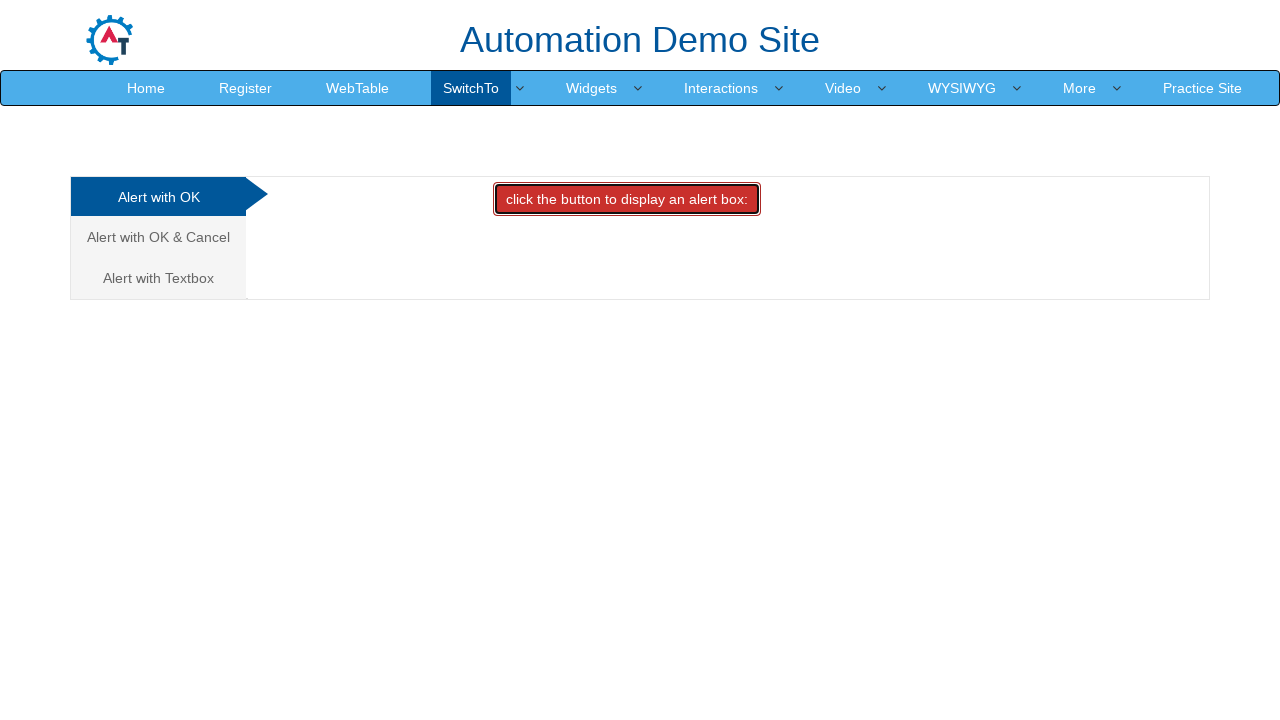

Set up dialog handler to accept alert
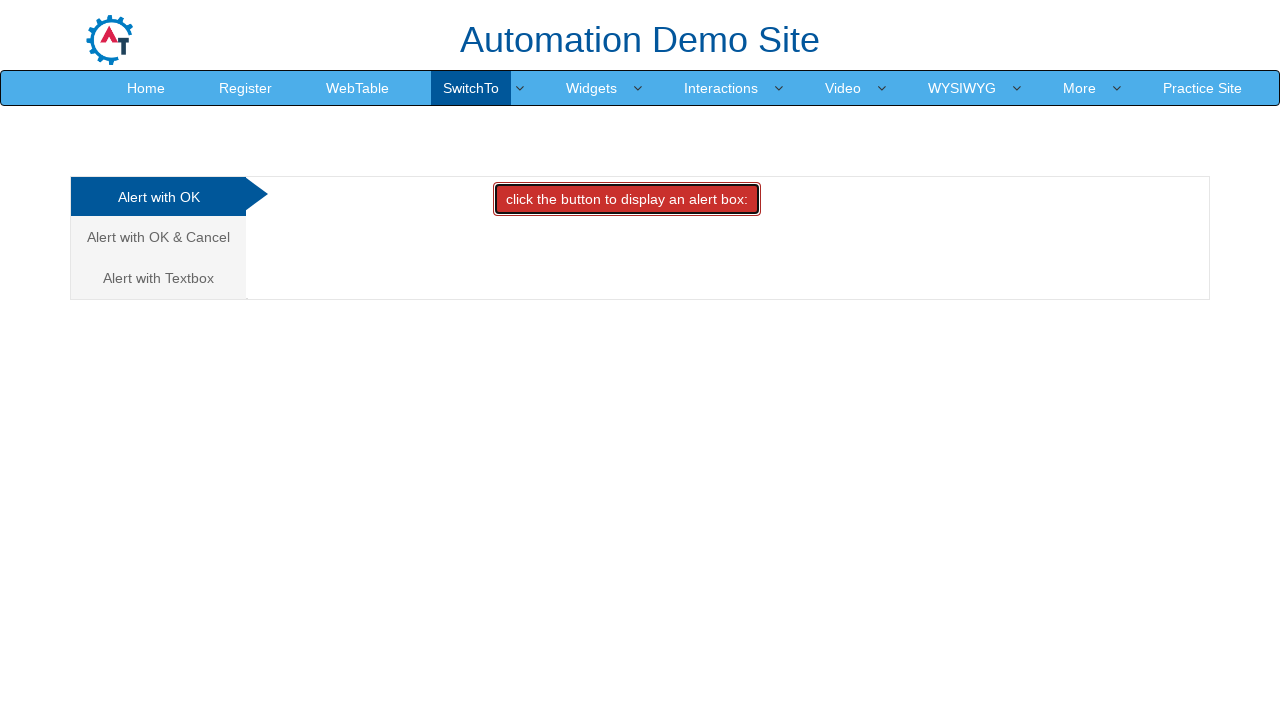

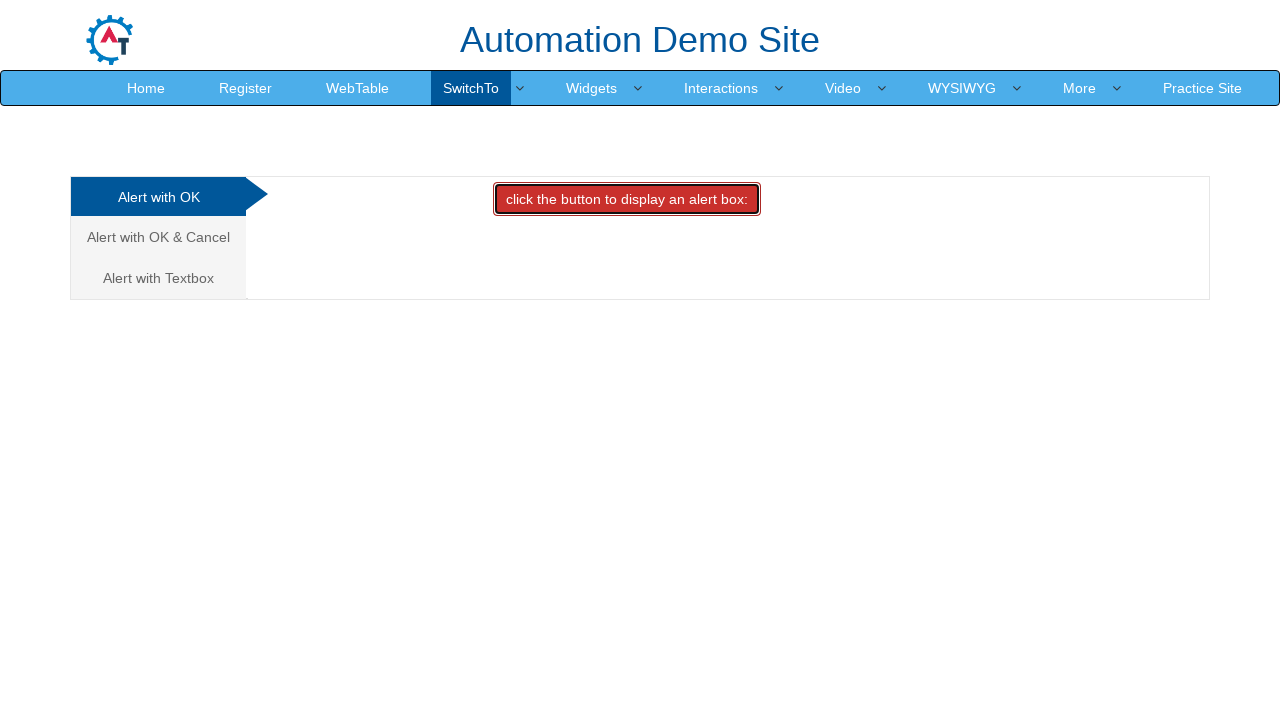